Tests closing a modal advertisement popup on the Entry Ad page by waiting for the modal to appear and clicking the close button in the modal footer.

Starting URL: http://the-internet.herokuapp.com/entry_ad

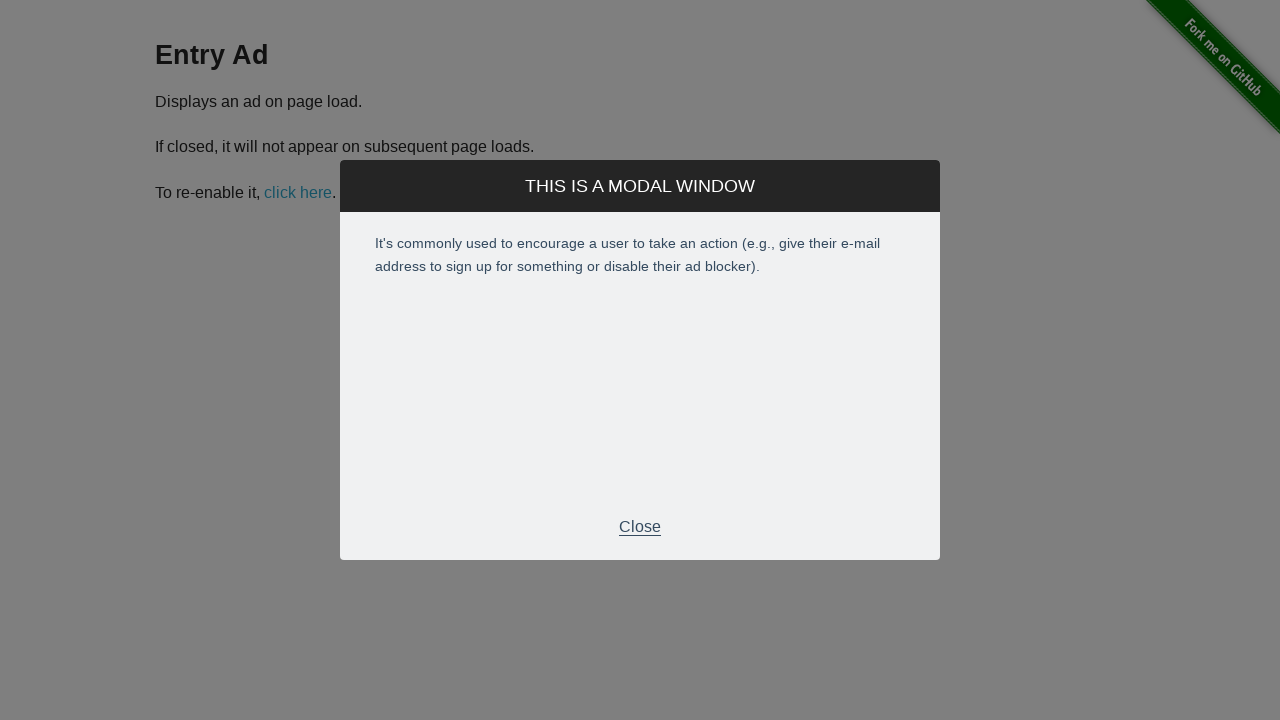

Waited for entry ad modal to become visible
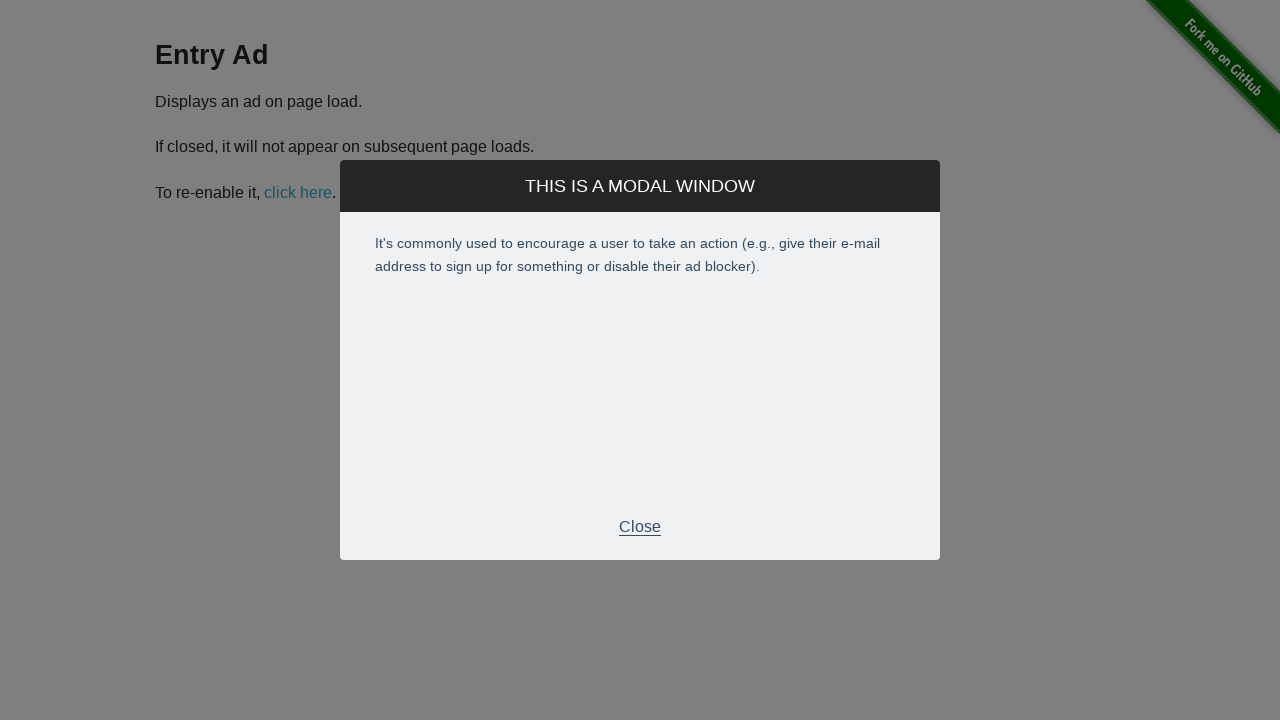

Clicked close button in modal footer to dismiss the advertisement at (640, 527) on div.modal-footer
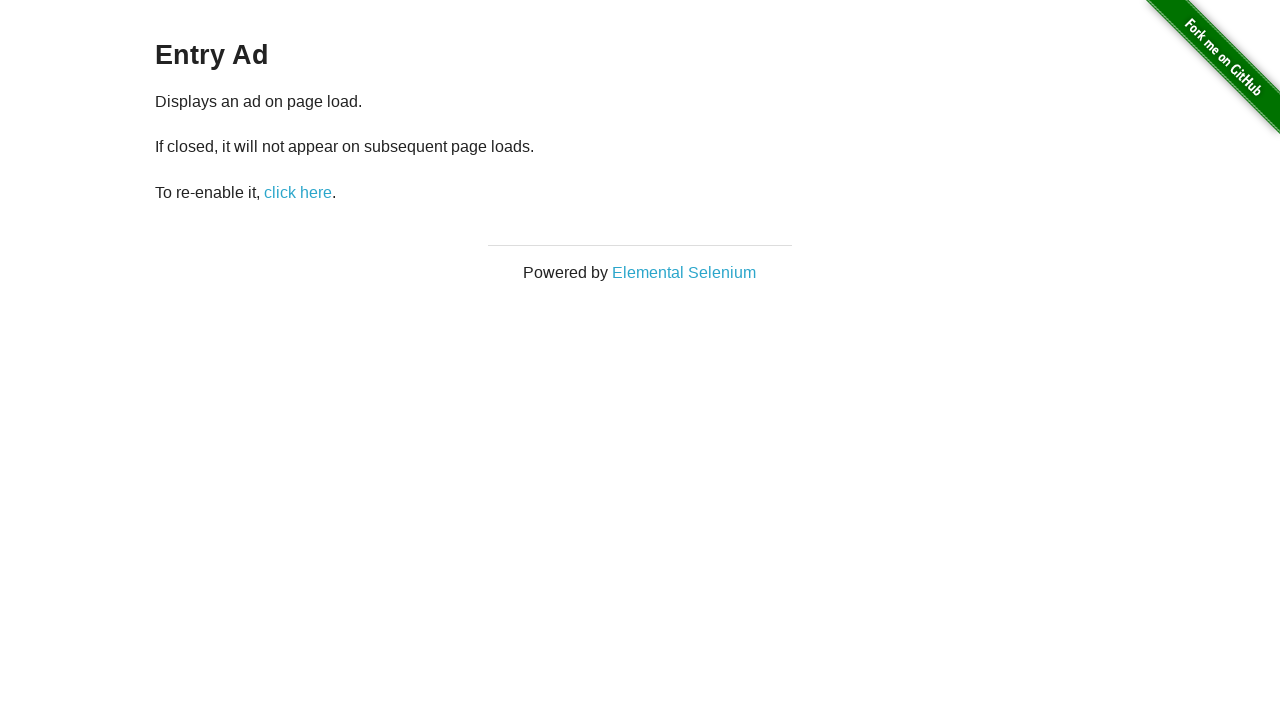

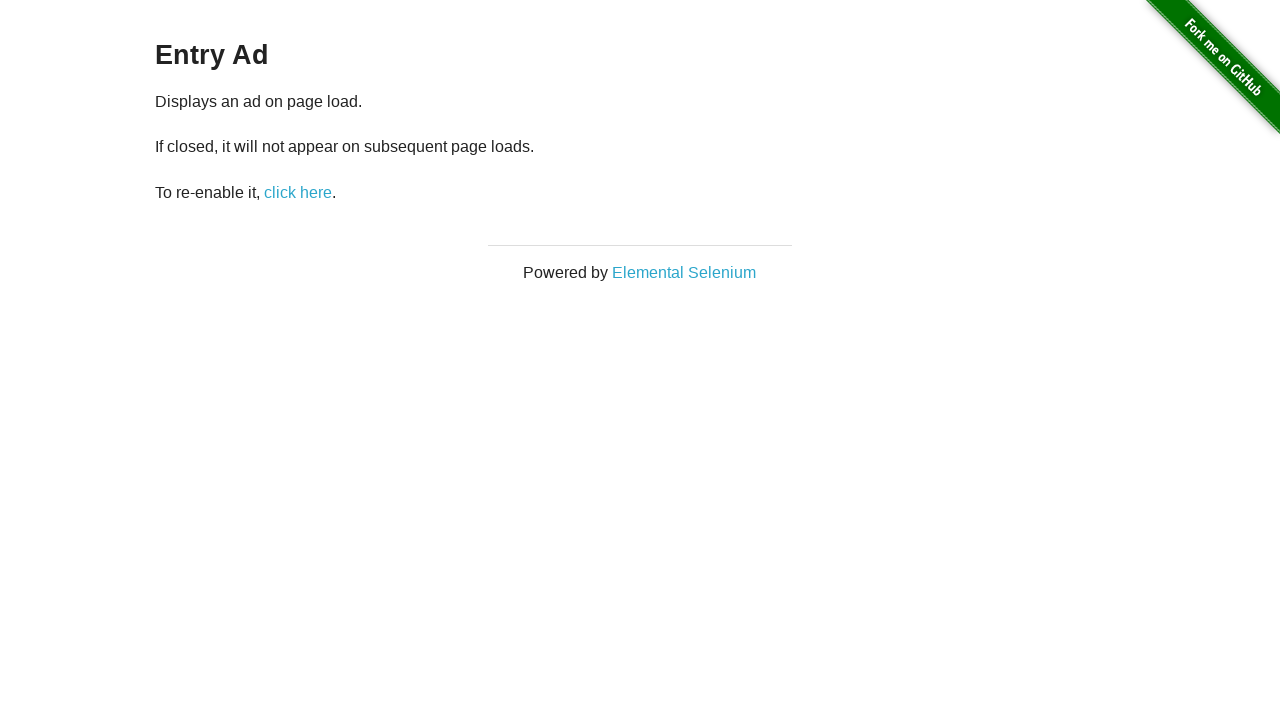